Tests scrolling functionality and clicks on a Legal link to verify the legal statement page is displayed

Starting URL: https://demo.mahara.org

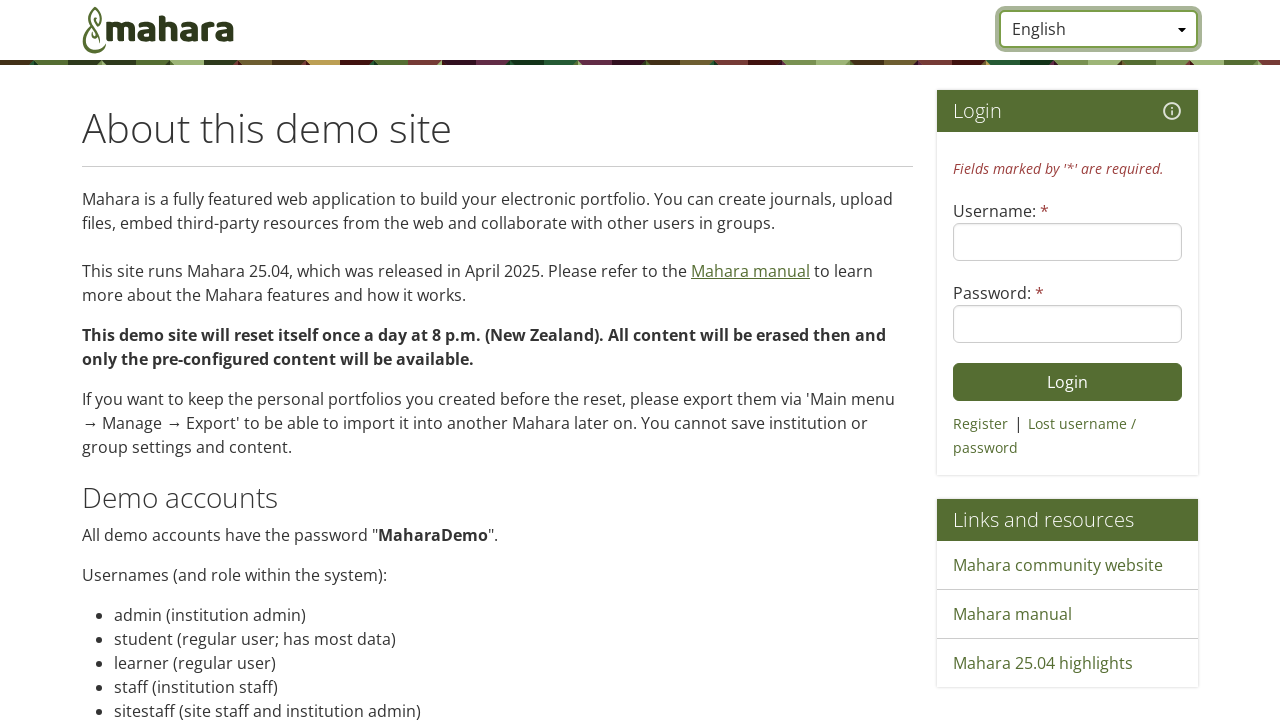

Scrolled down the page by 300 pixels
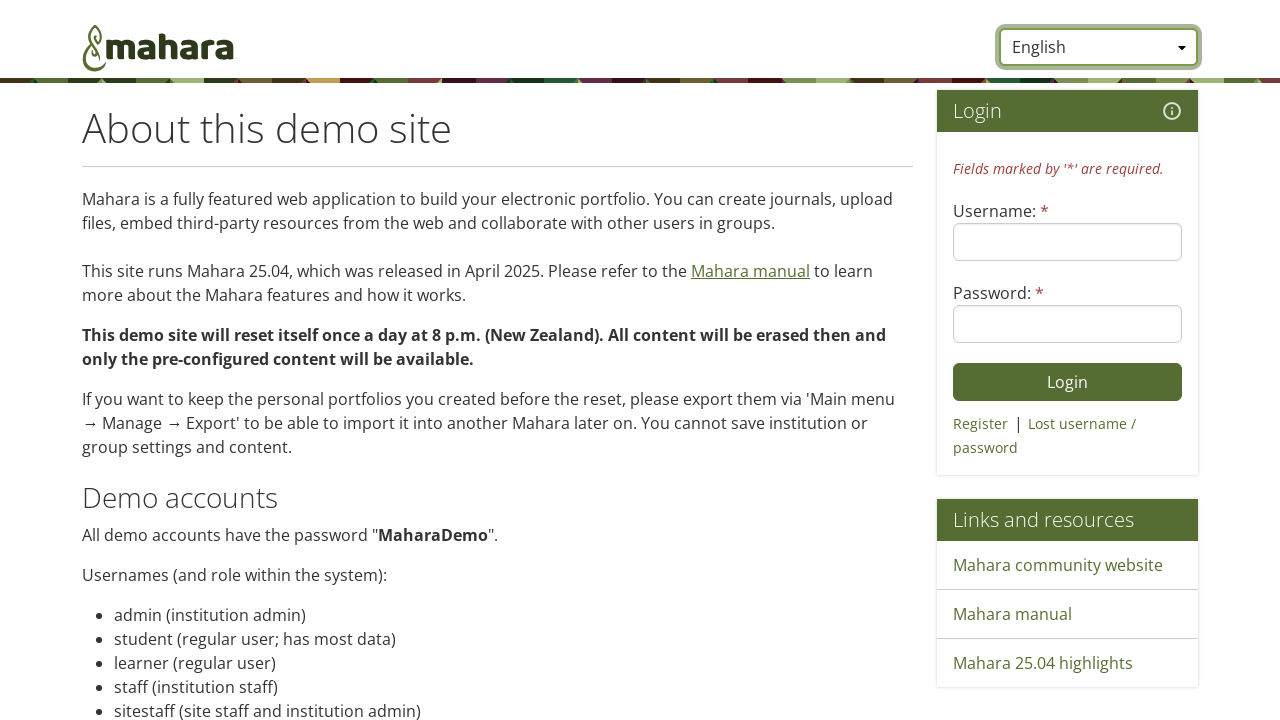

Scrolled down the page by an additional 700 pixels
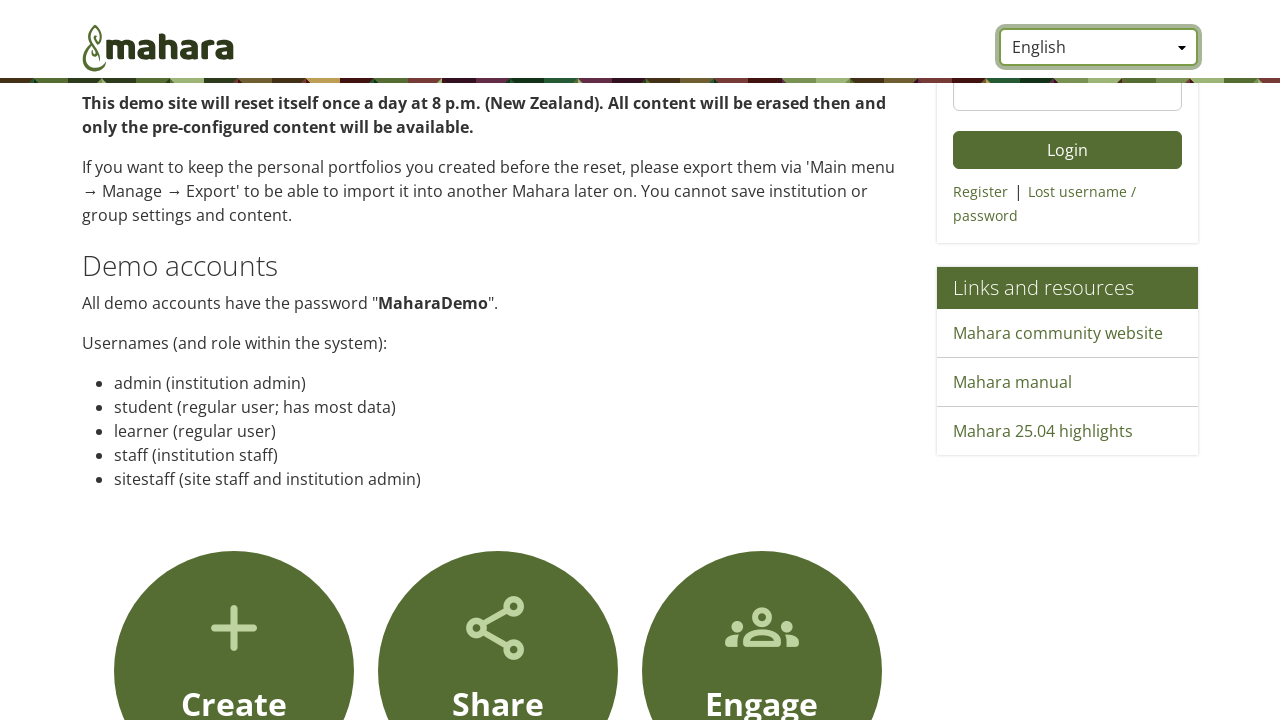

Clicked on the Legal link at (251, 672) on text=Legal
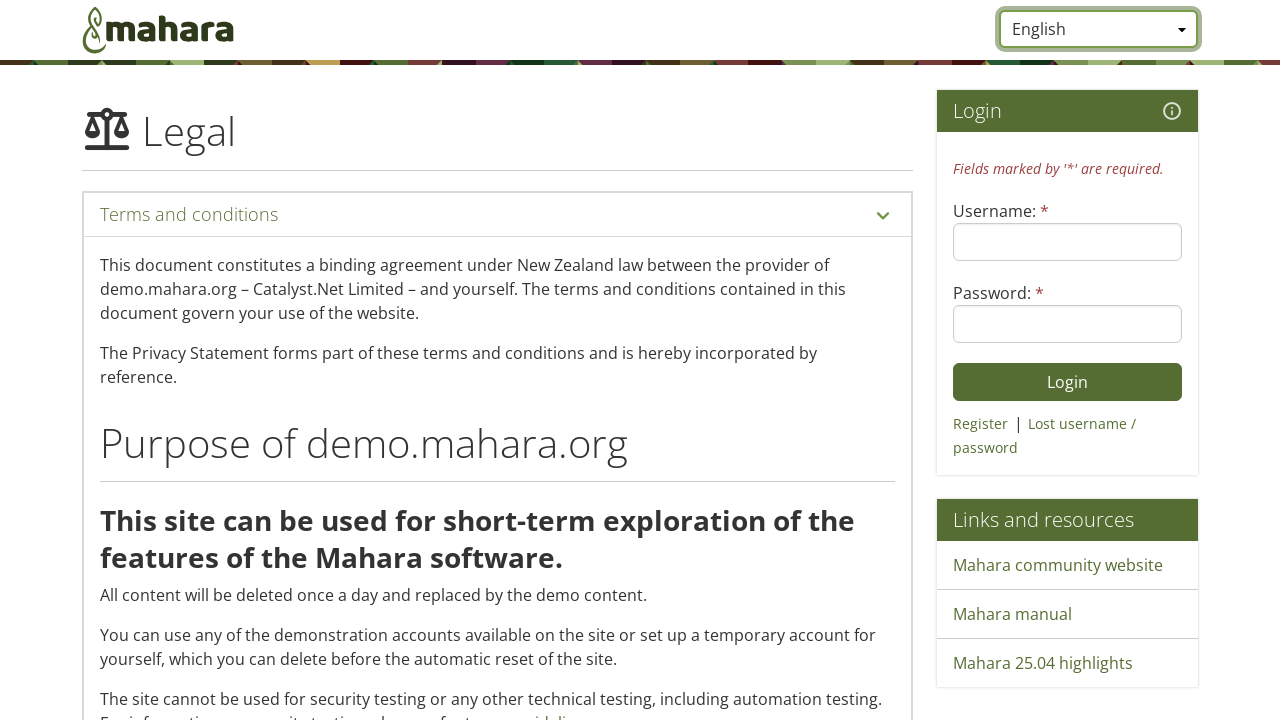

Legal Statement page is displayed - section heading is visible
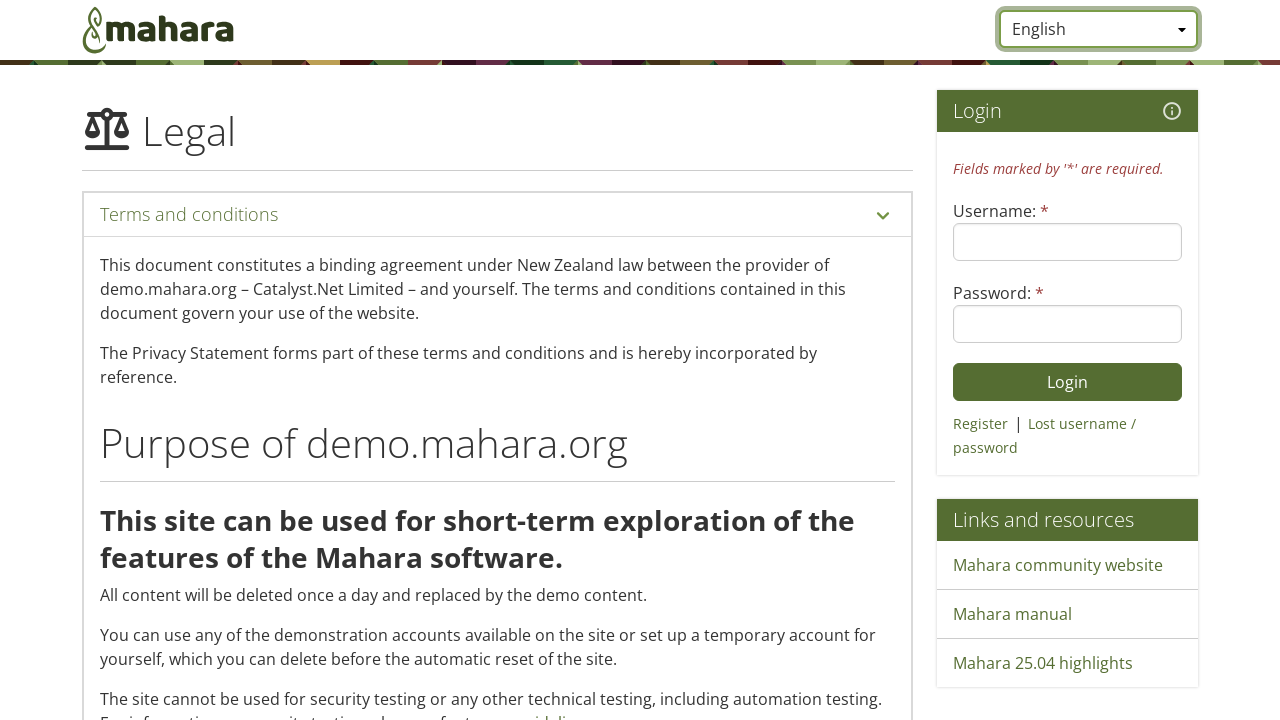

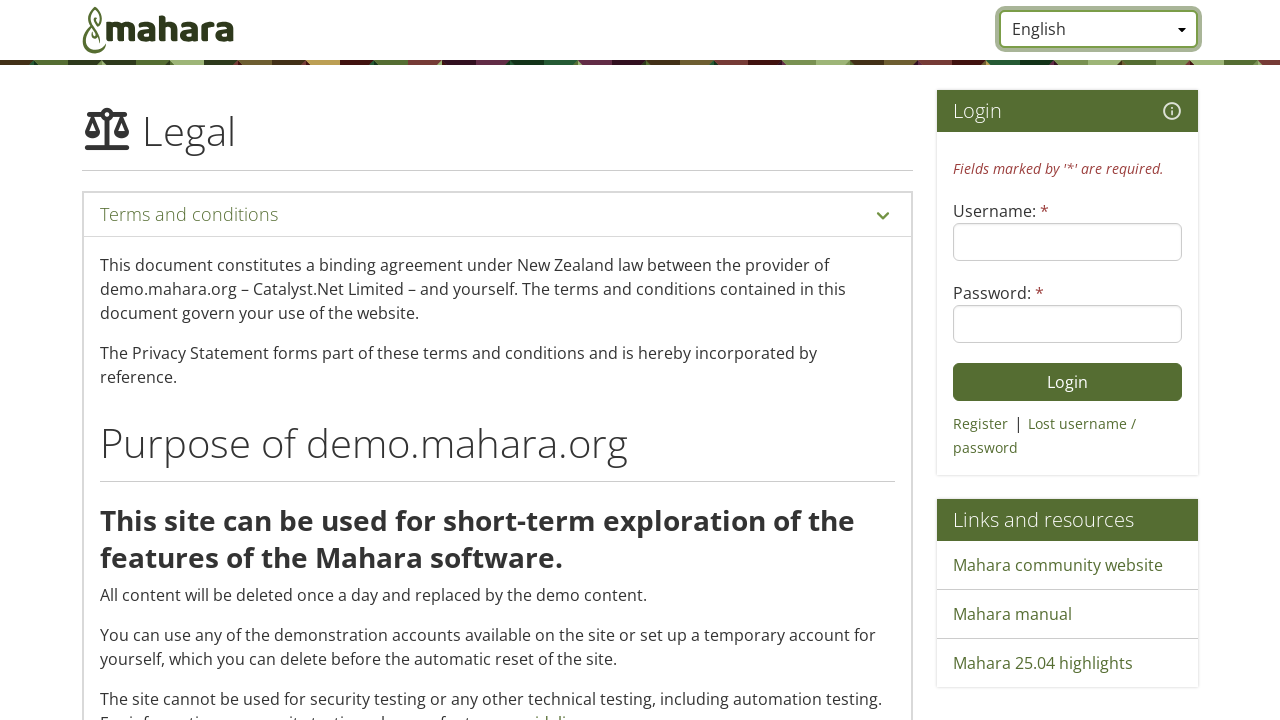